Tests that hovering over support tab items changes their color to orange (rgba(255, 121, 58, 1)) by iterating through all tab items and verifying the hover state.

Starting URL: https://steampay.com/support

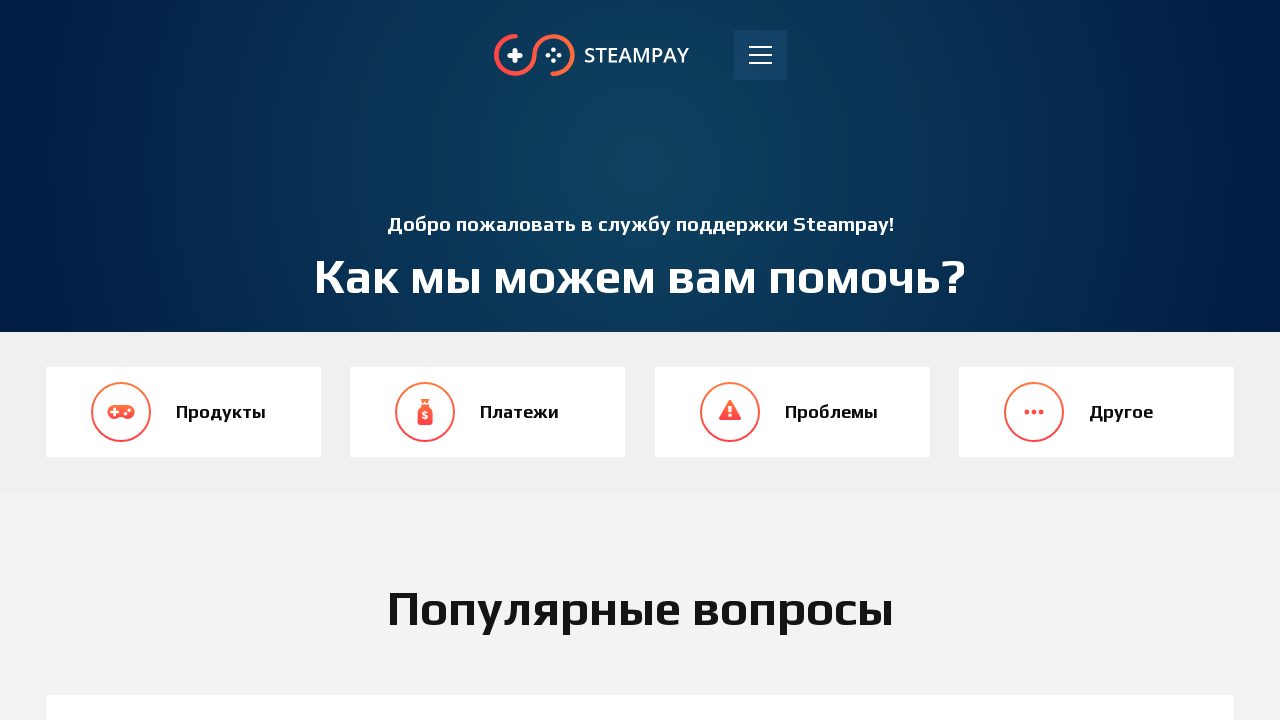

Waited for support tab items to be visible
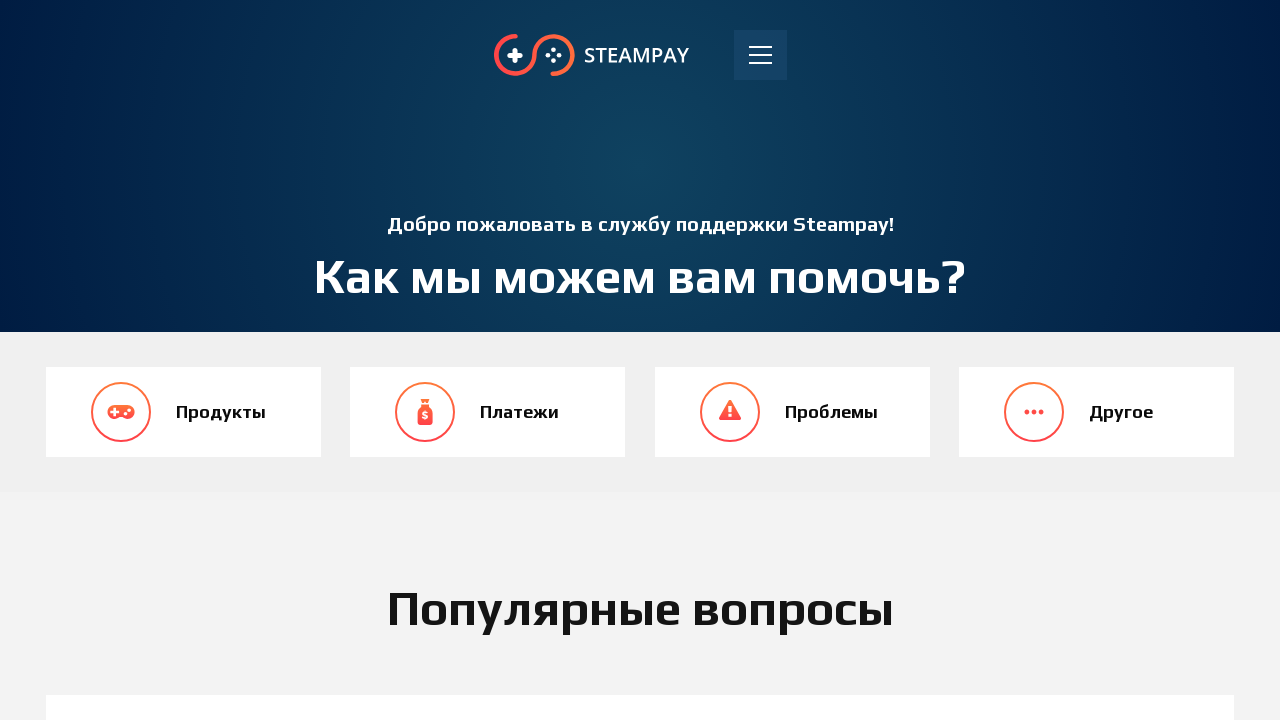

Located all support tab items
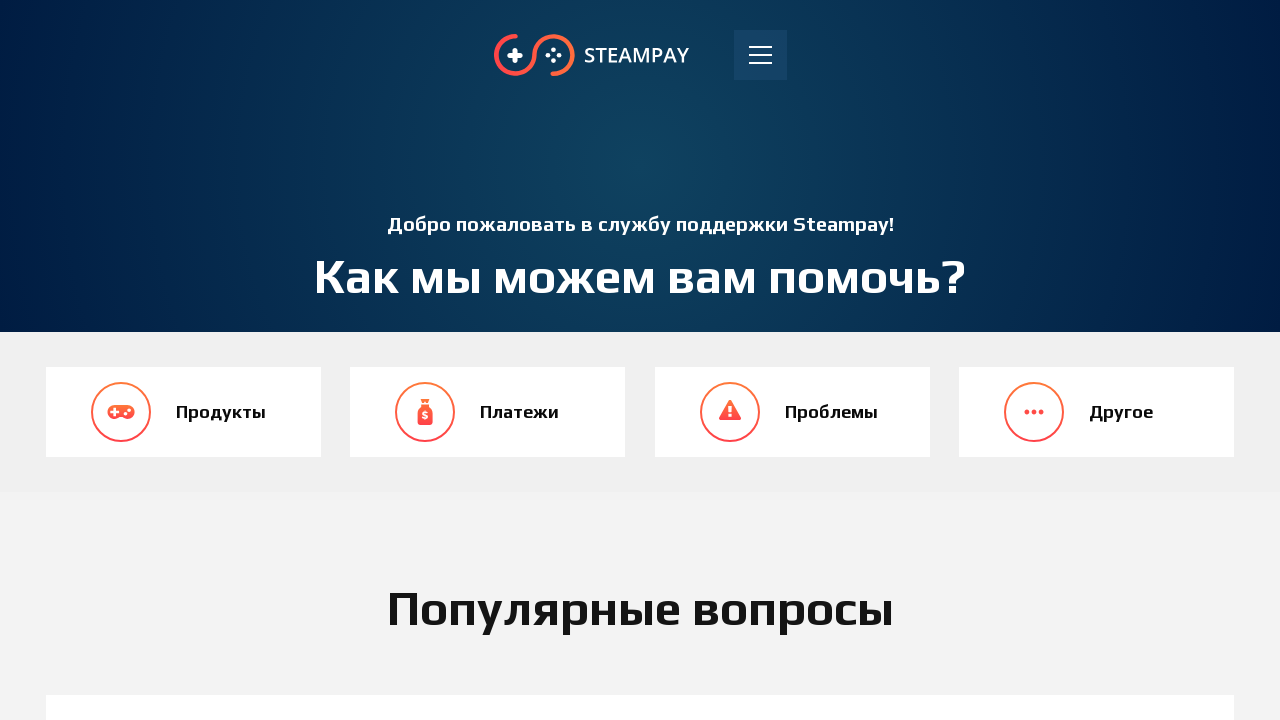

Found 4 support tab items
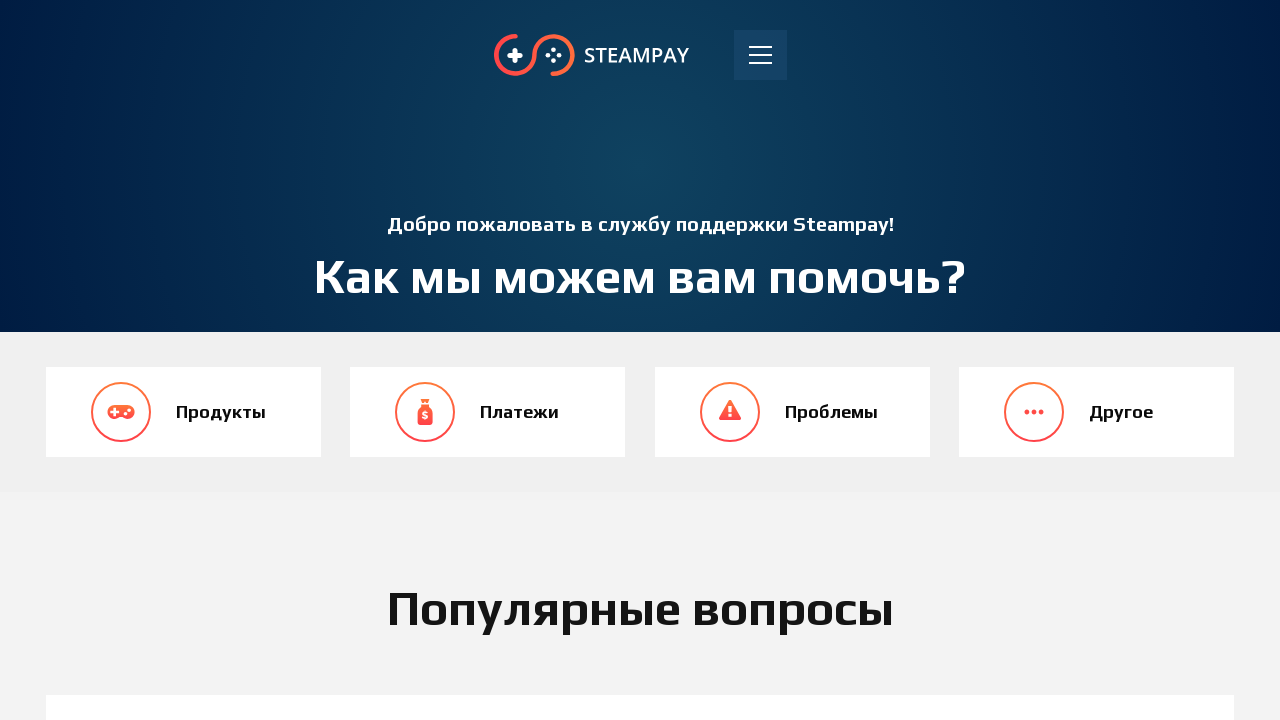

Hovered over tab item 1 of 4 at (184, 412) on .support-tabs__item > a >> nth=0
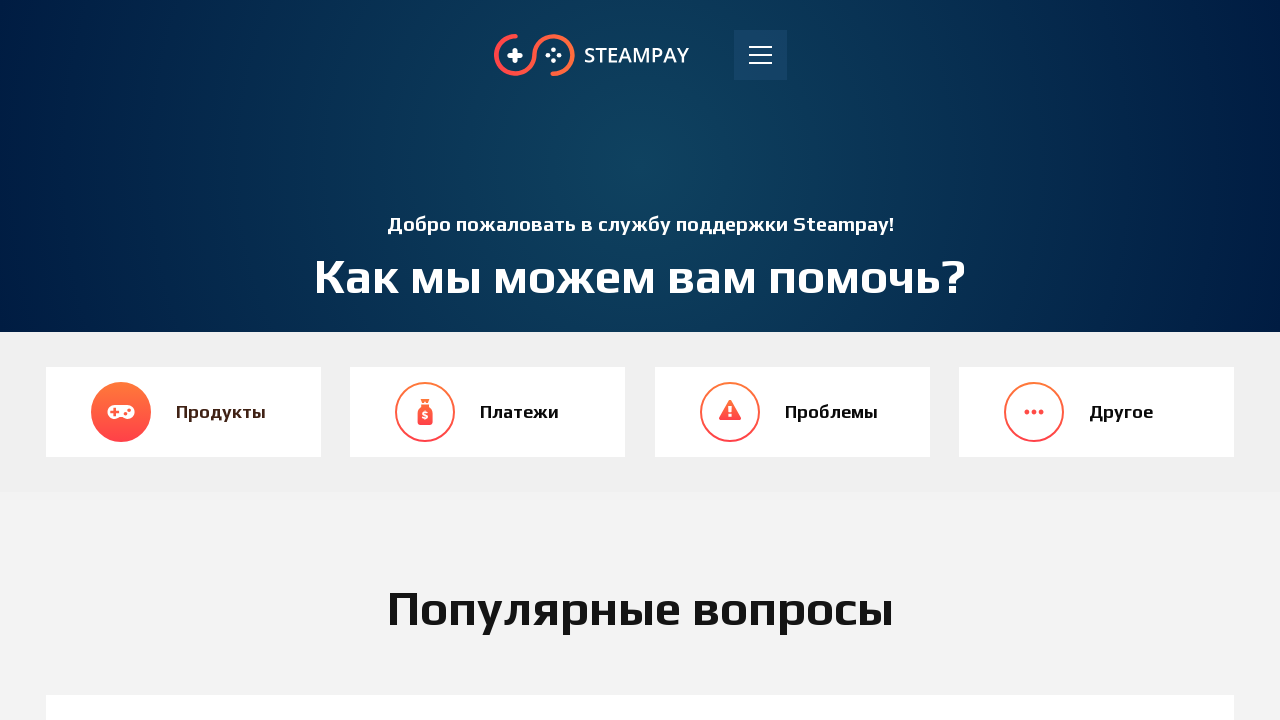

Waited 1000ms to observe hover effect on tab item 1
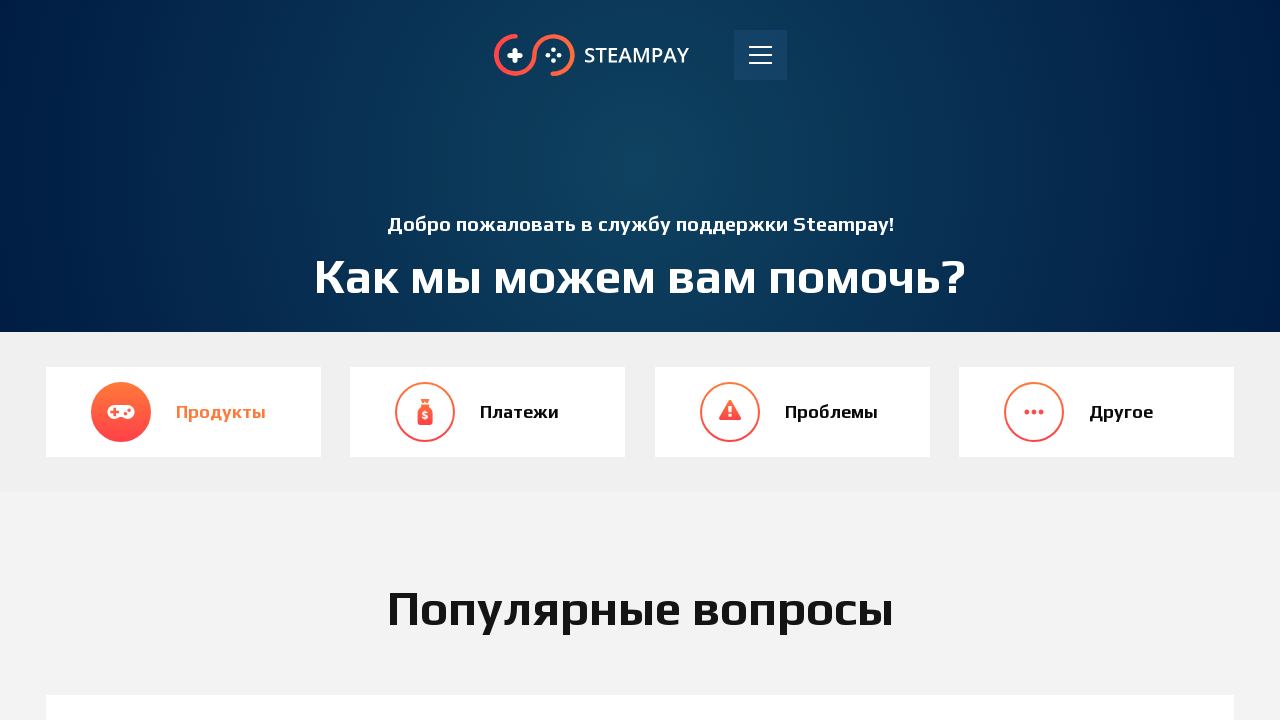

Hovered over tab item 2 of 4 at (488, 412) on .support-tabs__item > a >> nth=1
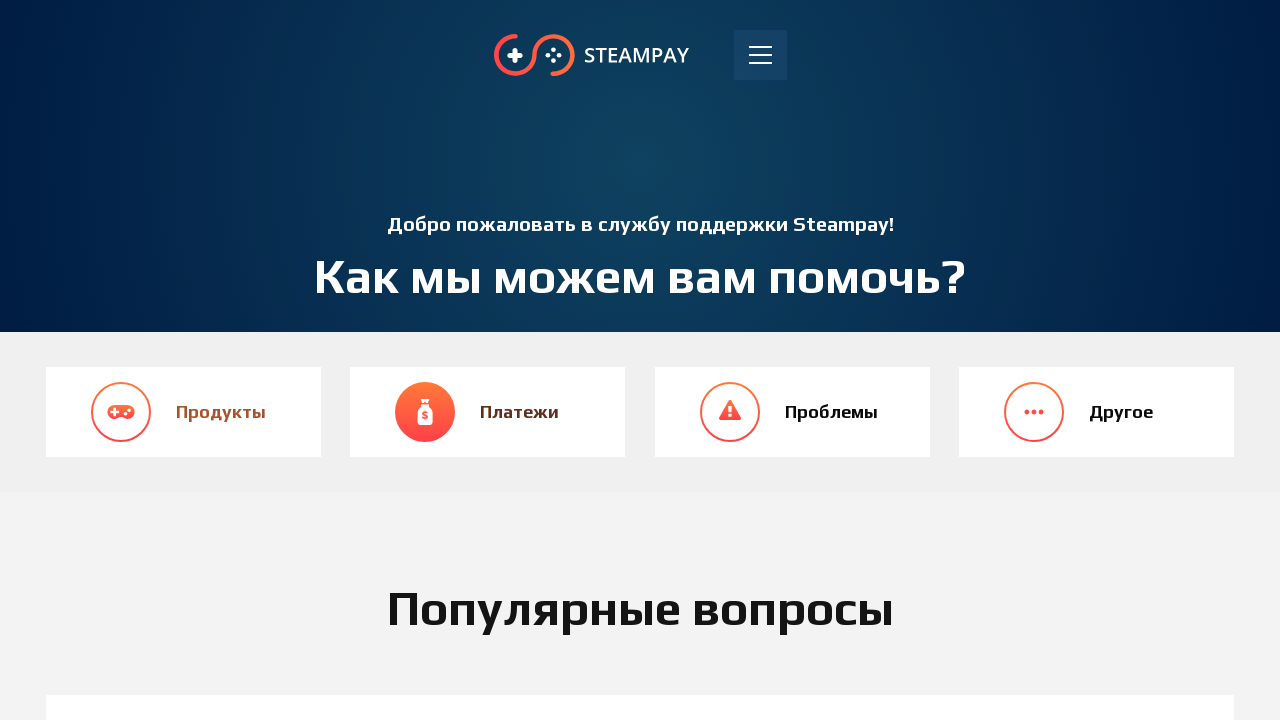

Waited 1000ms to observe hover effect on tab item 2
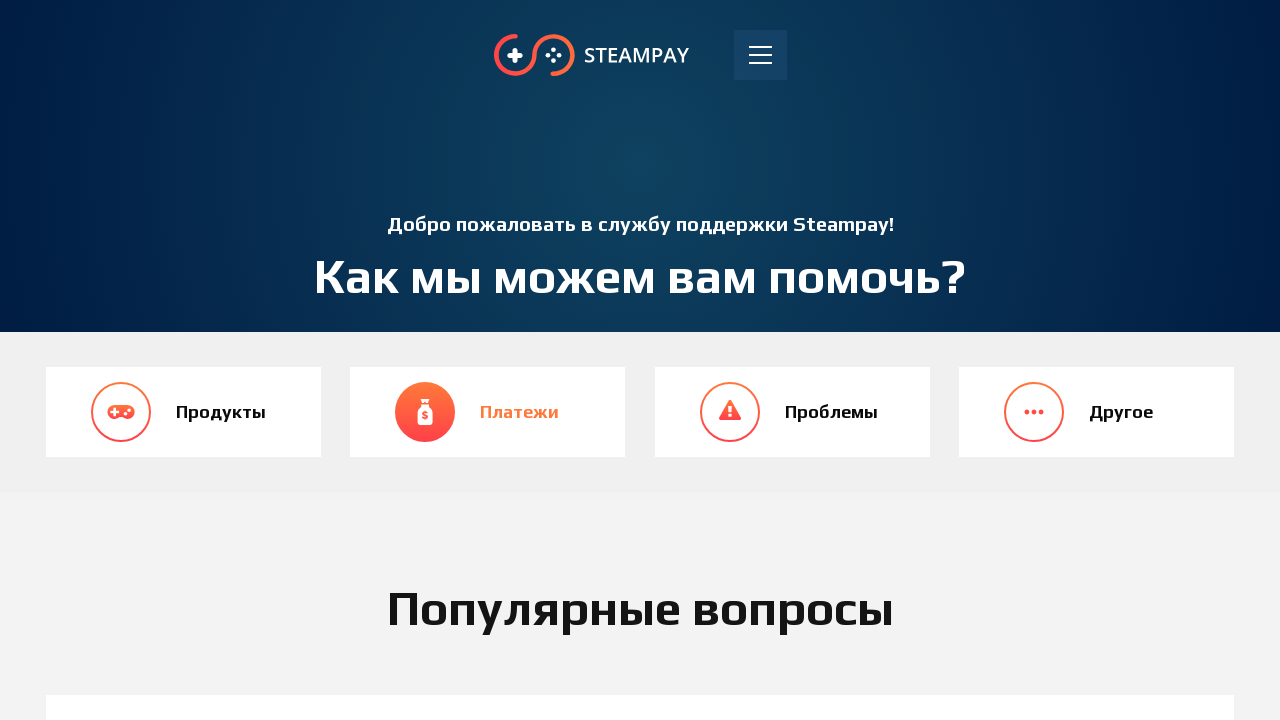

Hovered over tab item 3 of 4 at (792, 412) on .support-tabs__item > a >> nth=2
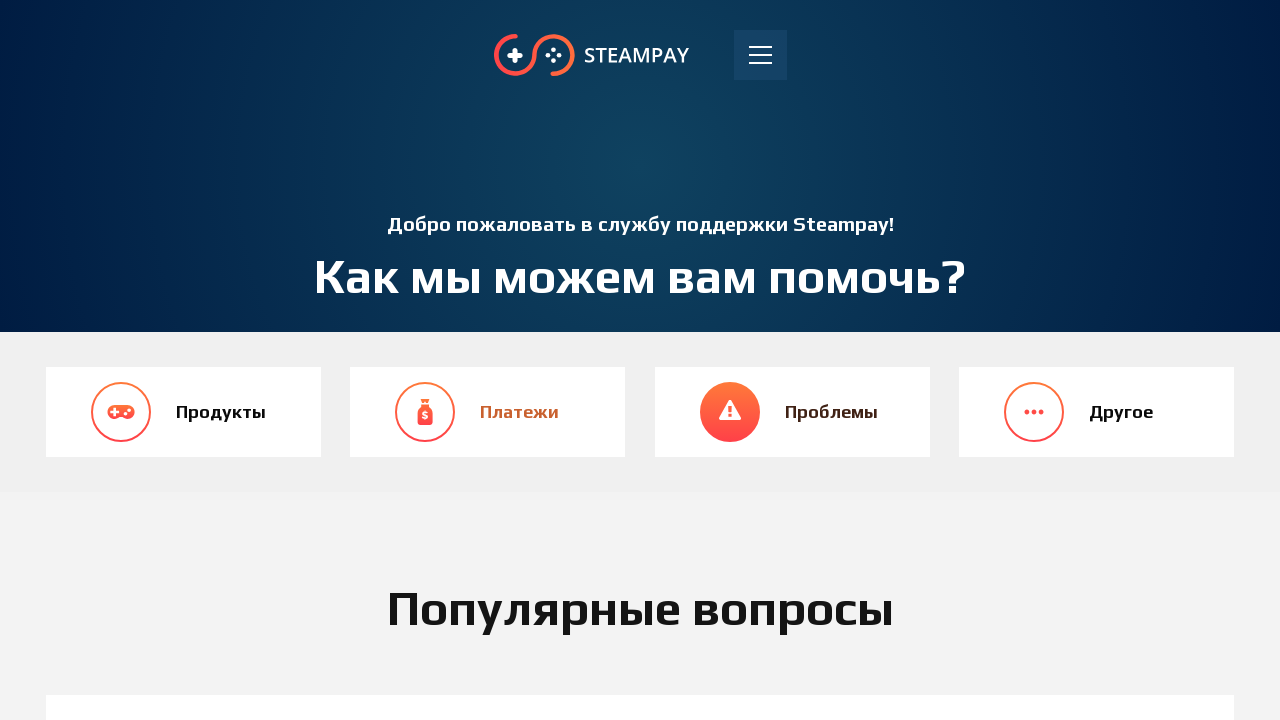

Waited 1000ms to observe hover effect on tab item 3
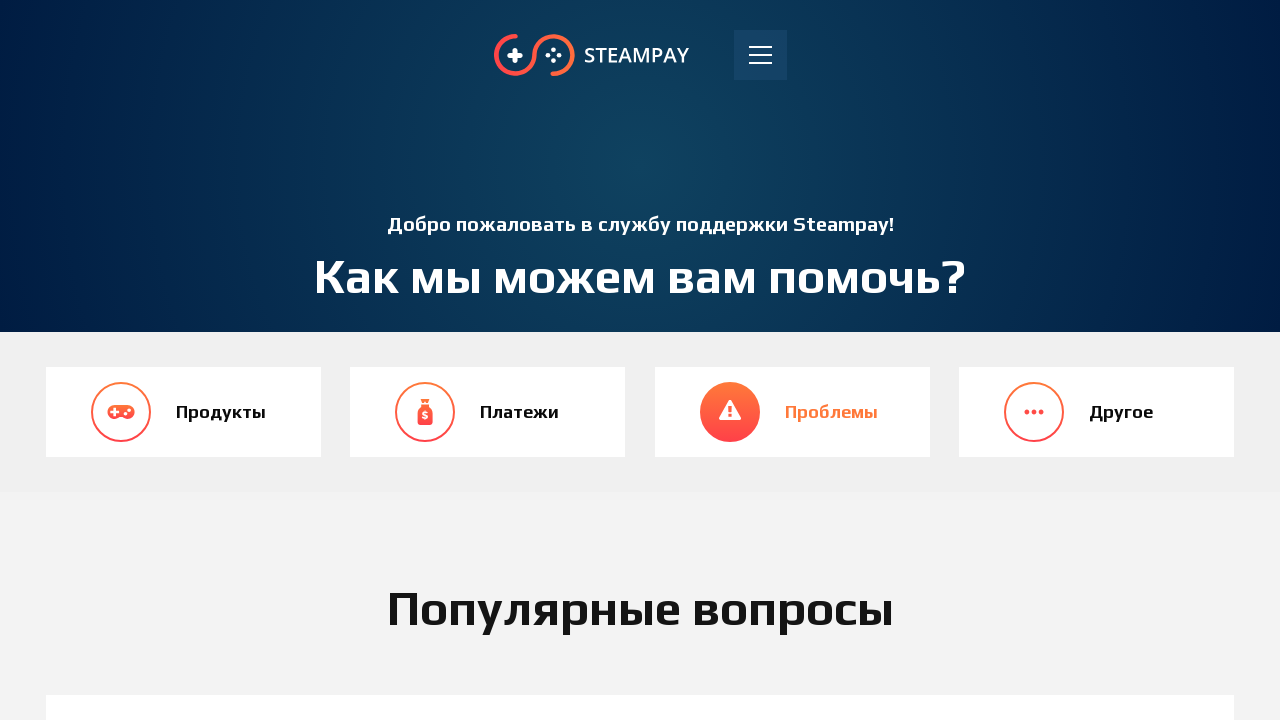

Hovered over tab item 4 of 4 at (1096, 412) on .support-tabs__item > a >> nth=3
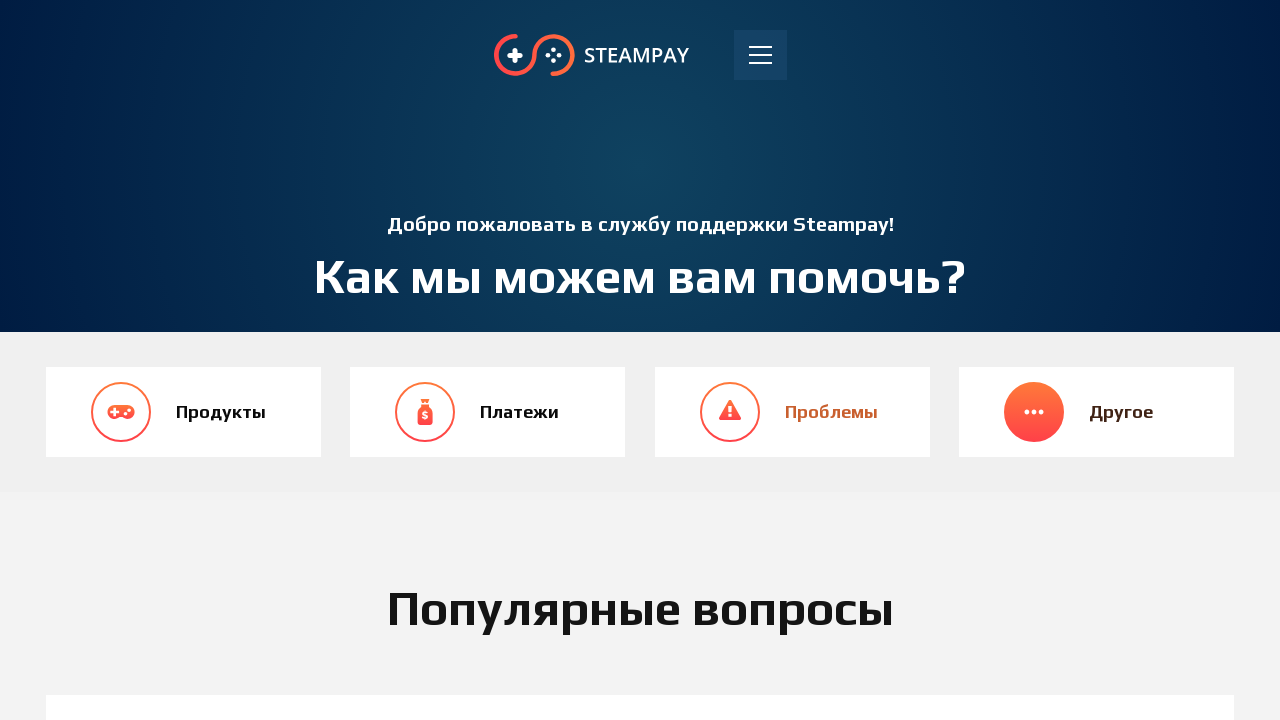

Waited 1000ms to observe hover effect on tab item 4
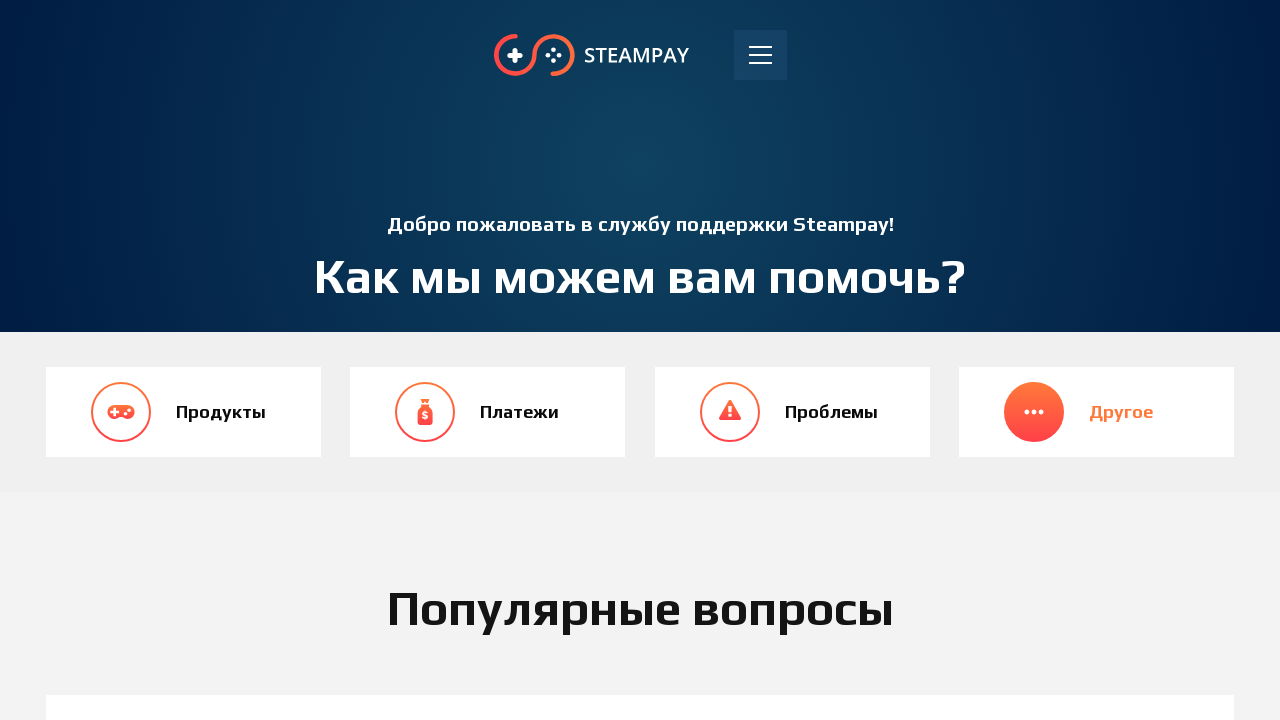

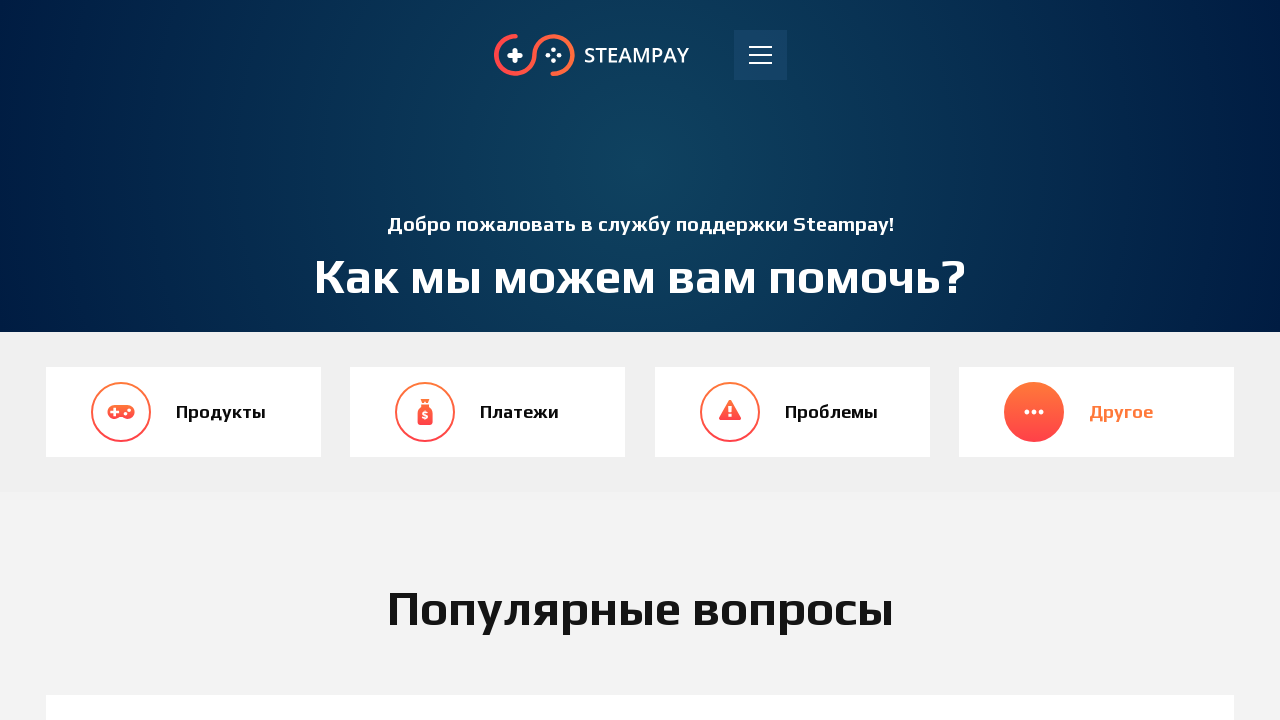